Navigates to the Ampeg homepage and verifies that the page loads correctly by checking the current URL matches the expected URL.

Starting URL: https://ampeg.com/index.html

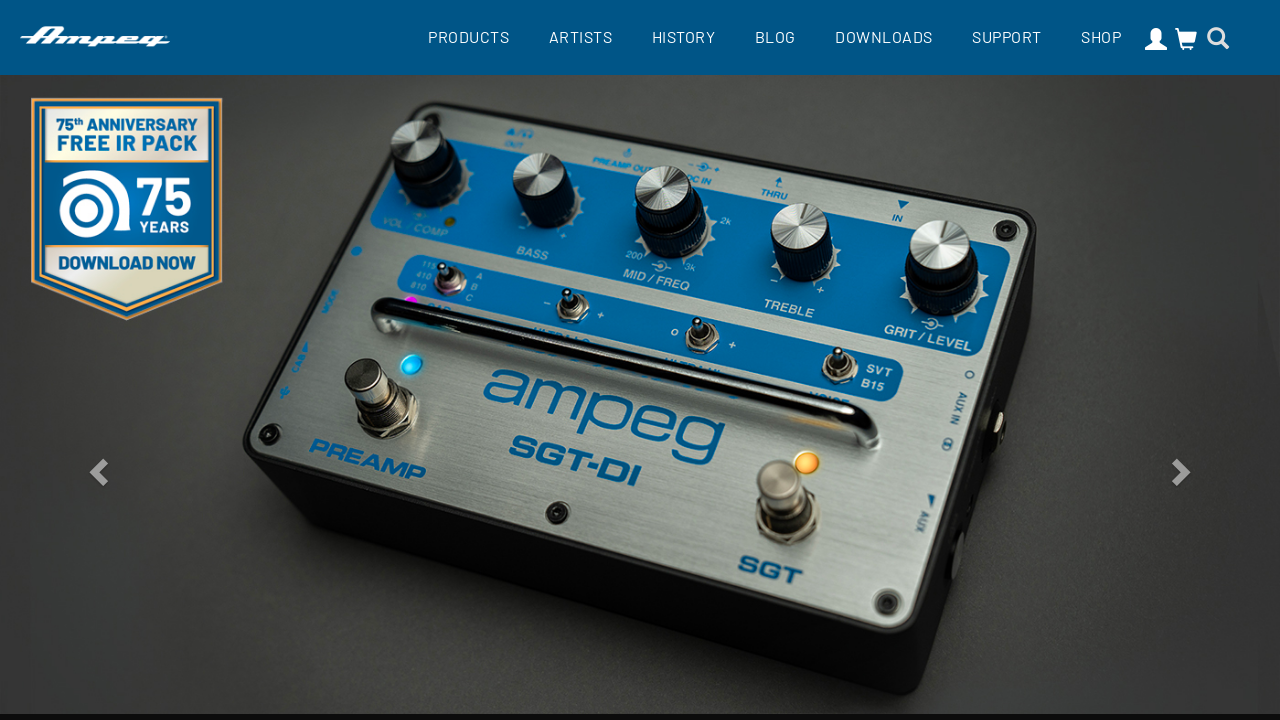

Verified current URL matches expected Ampeg homepage URL
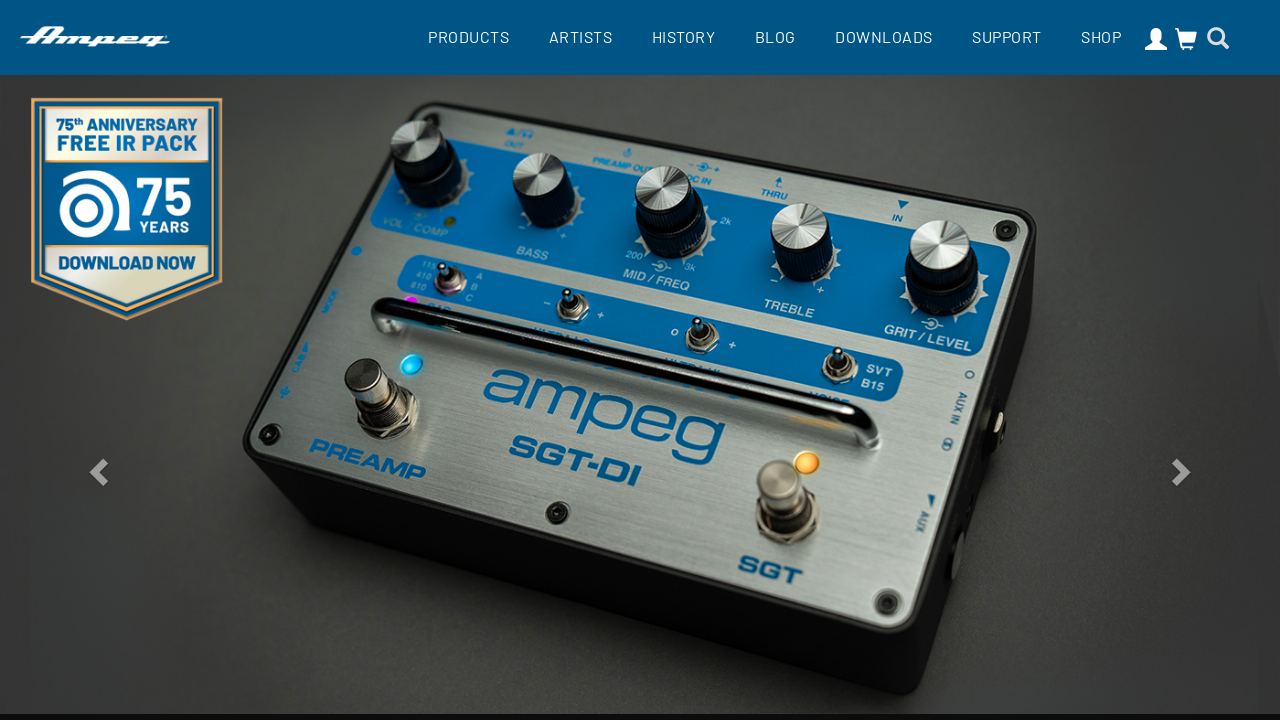

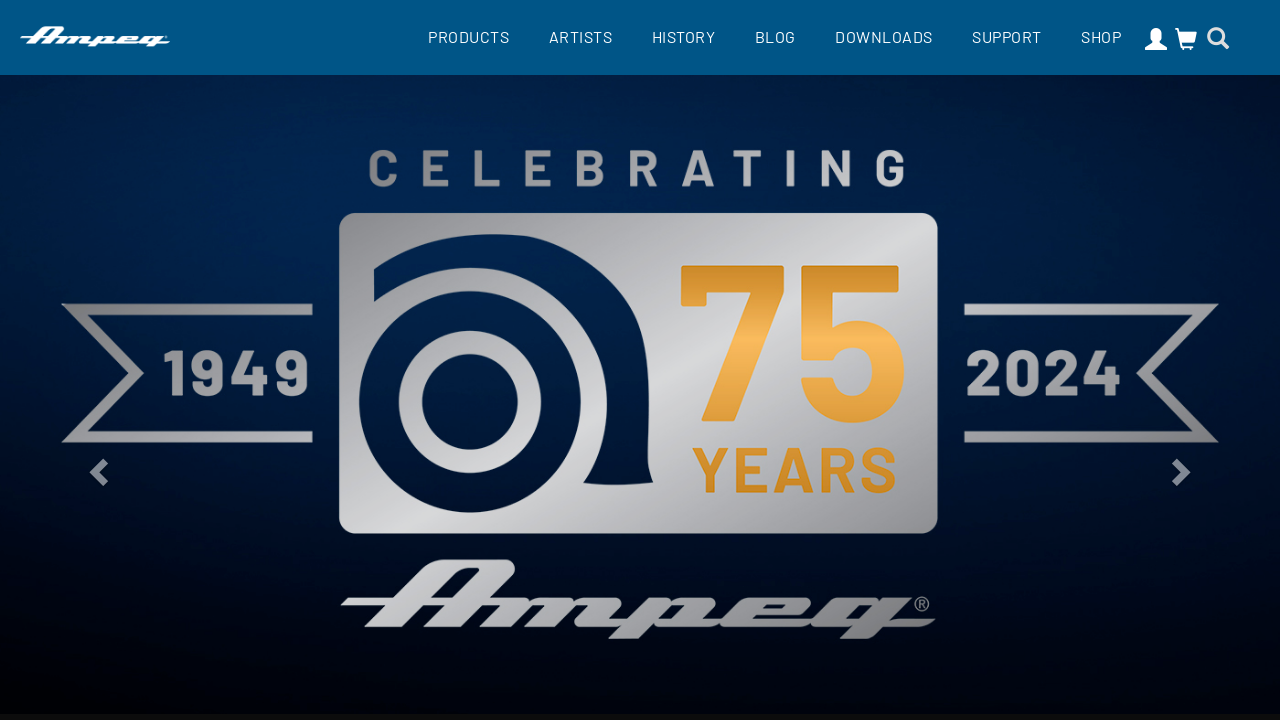